Tests alert handling functionality by entering a name and confirming an alert dialog

Starting URL: https://rahulshettyacademy.com/AutomationPractice/

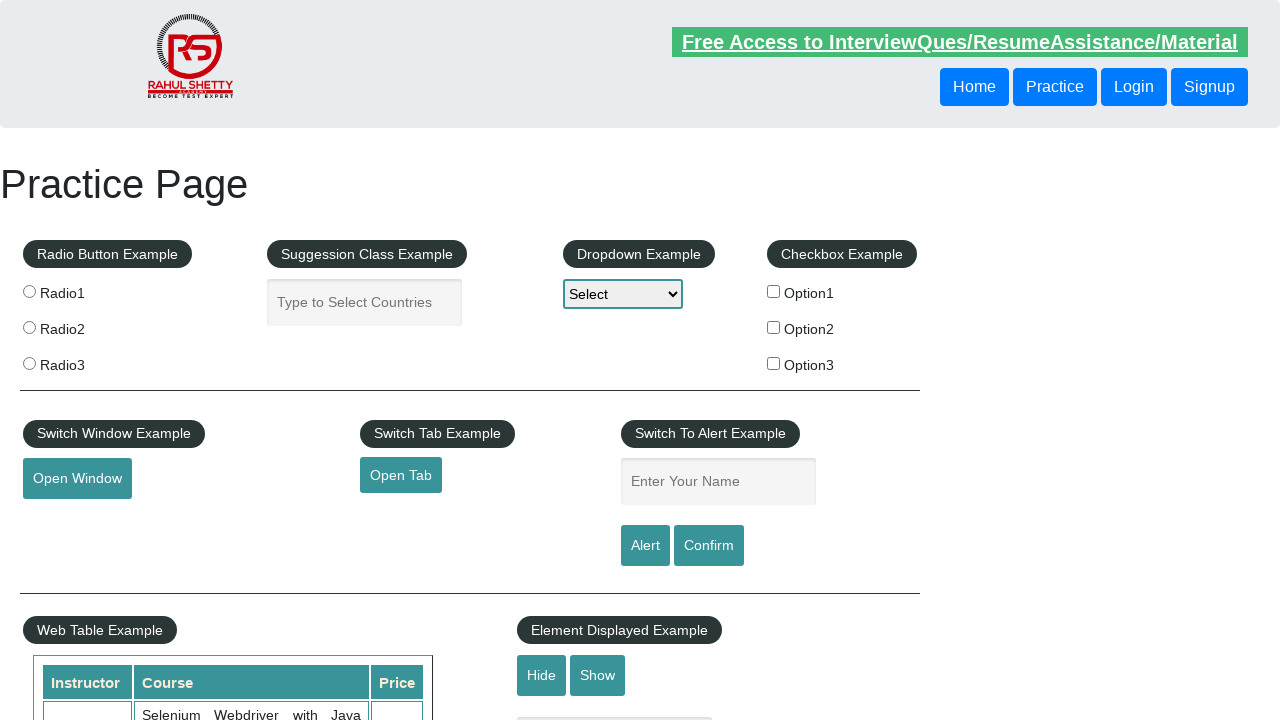

Filled name field with 'John Smith' on #name
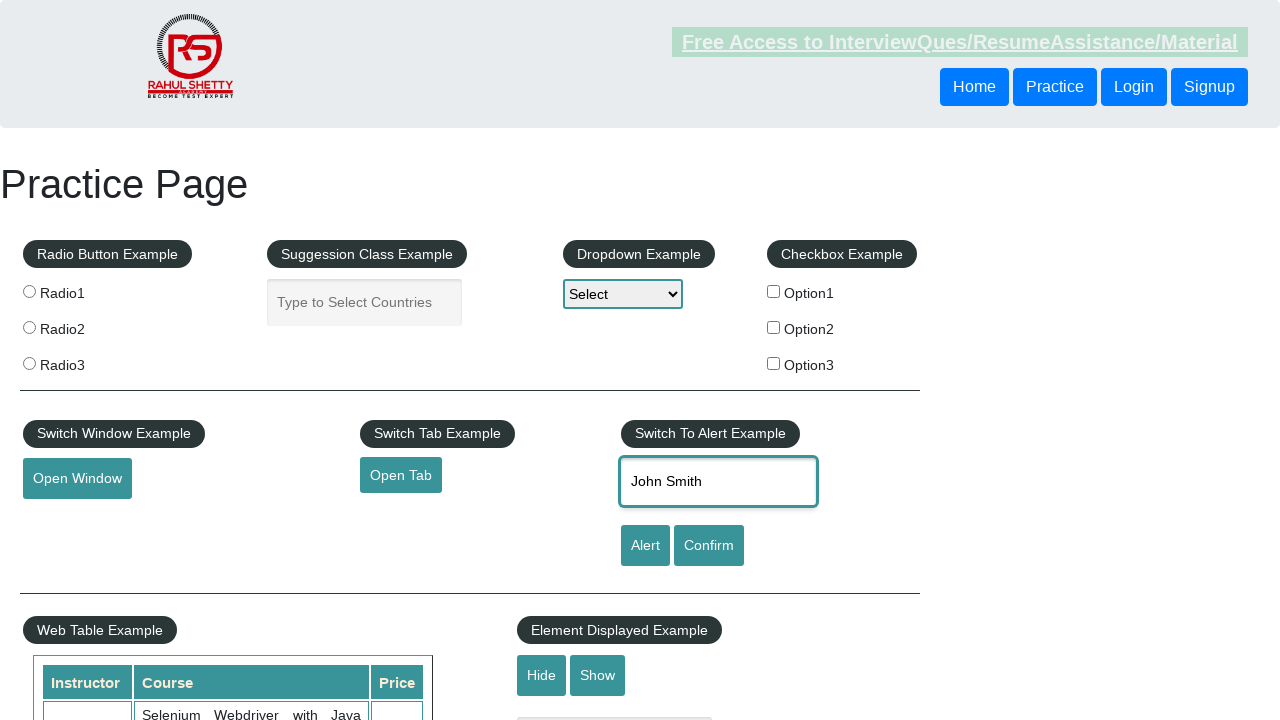

Clicked confirm button to trigger alert dialog at (709, 546) on #confirmbtn
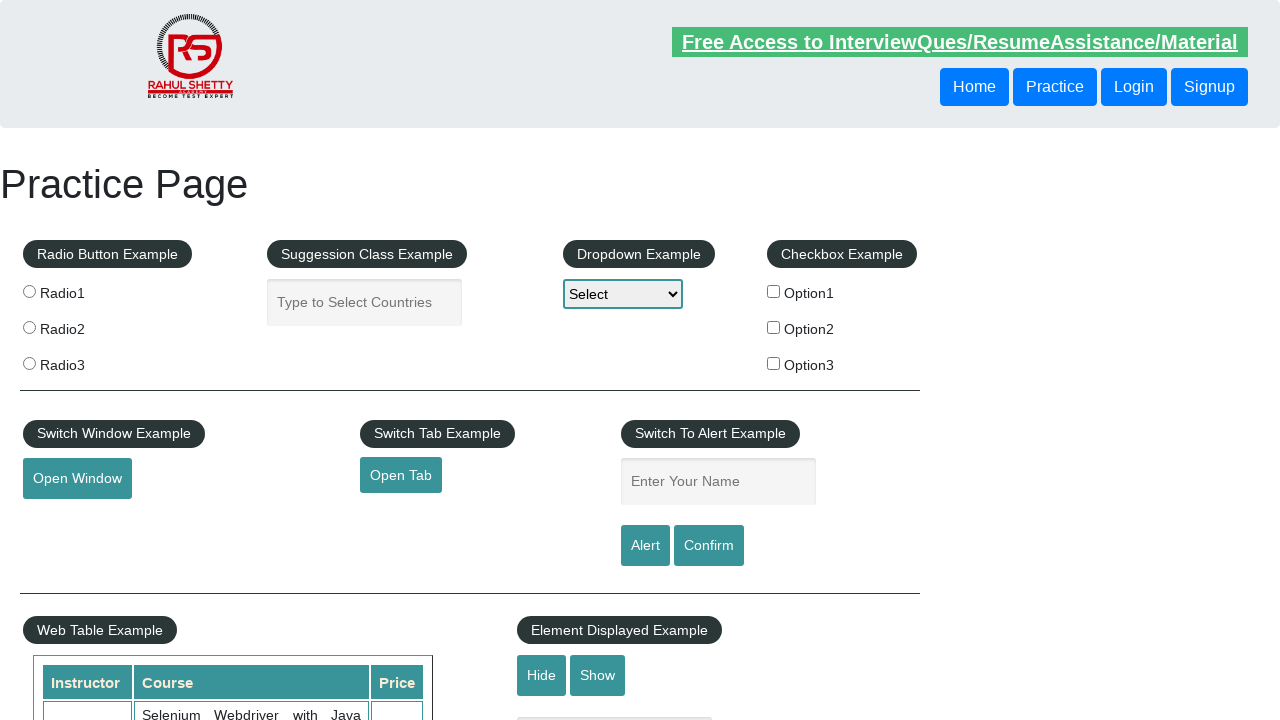

Set up dialog handler to accept alert
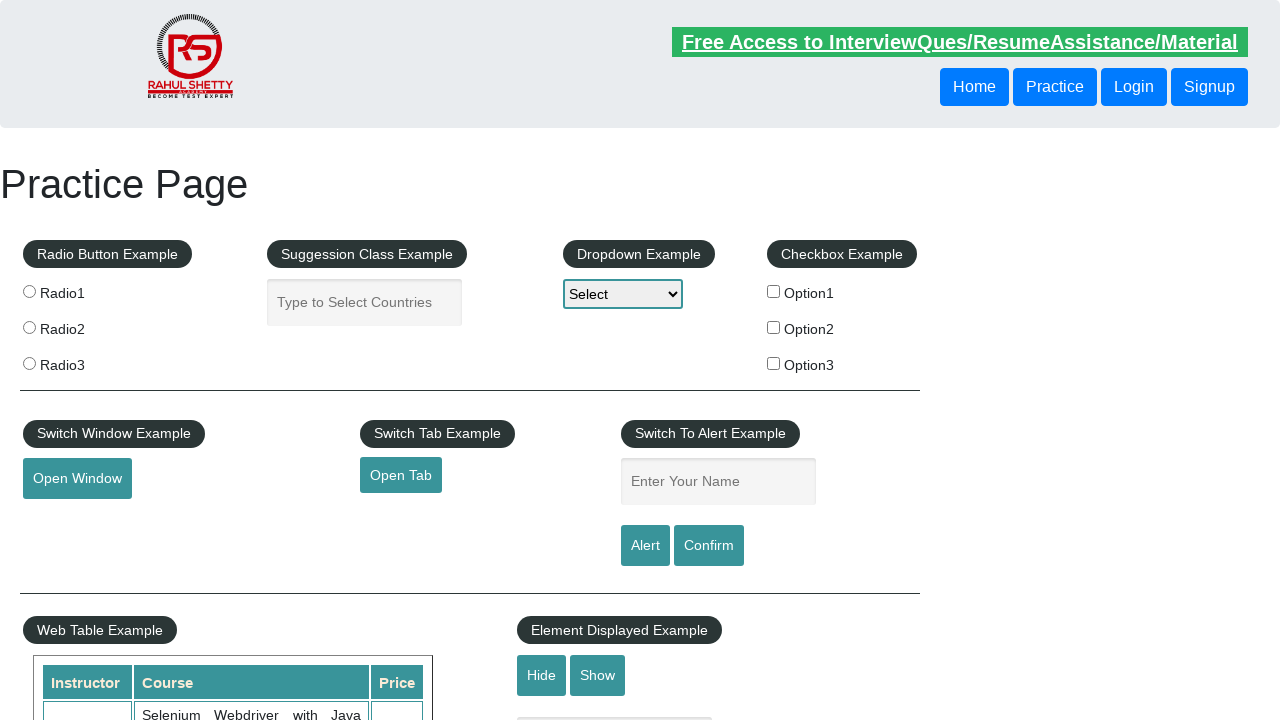

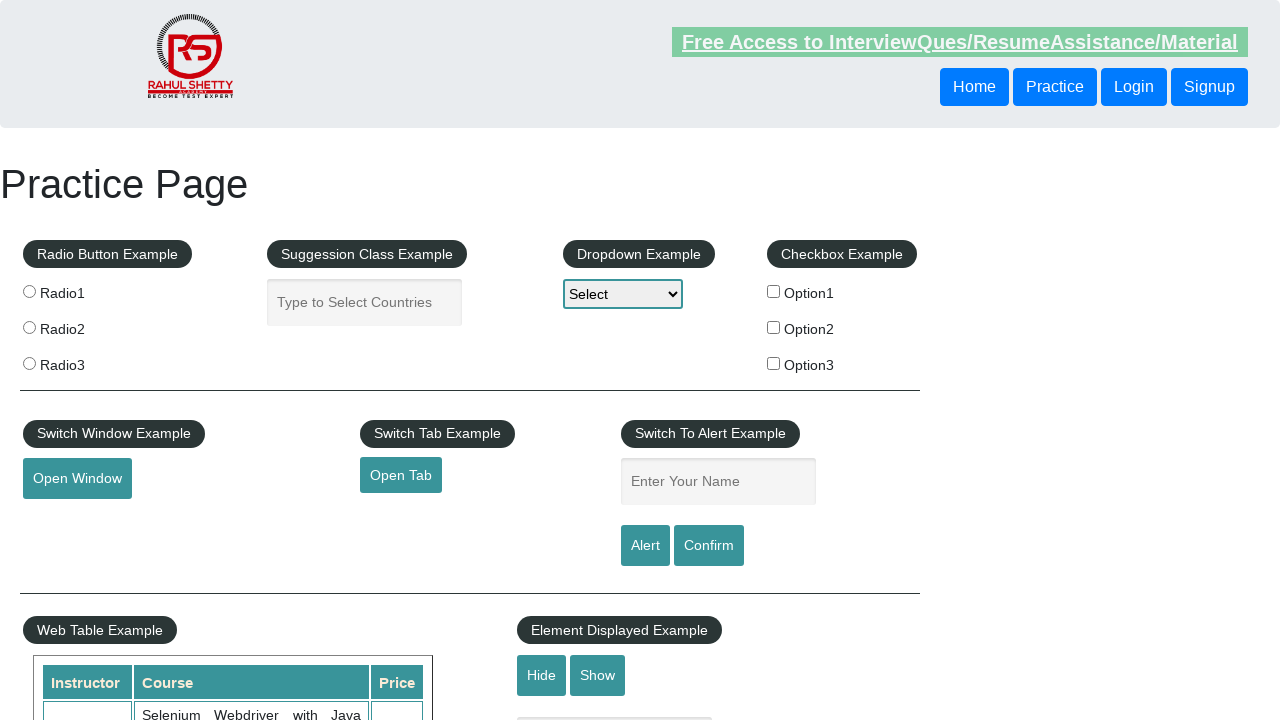